Tests the Python.org search functionality by entering "pycon" in the search field and submitting the query, then verifying results are found.

Starting URL: http://www.python.org

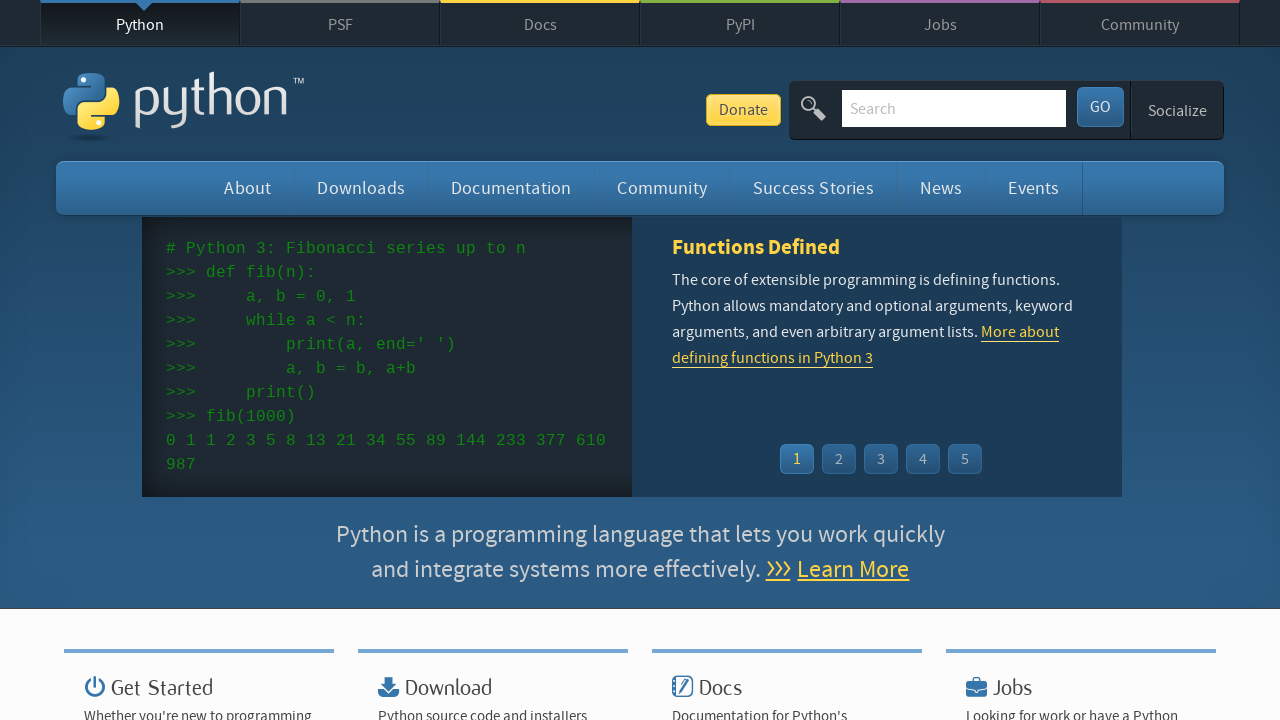

Filled search field with 'pycon' on input[name='q']
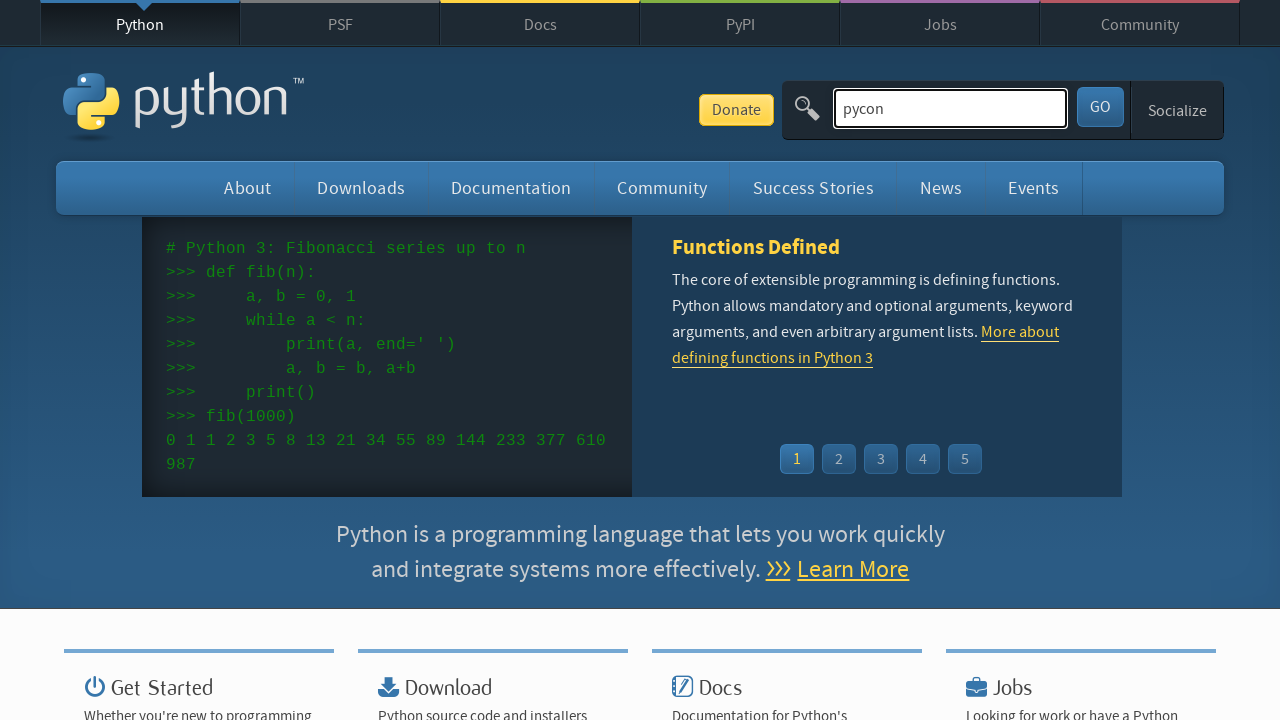

Pressed Enter to submit the search query on input[name='q']
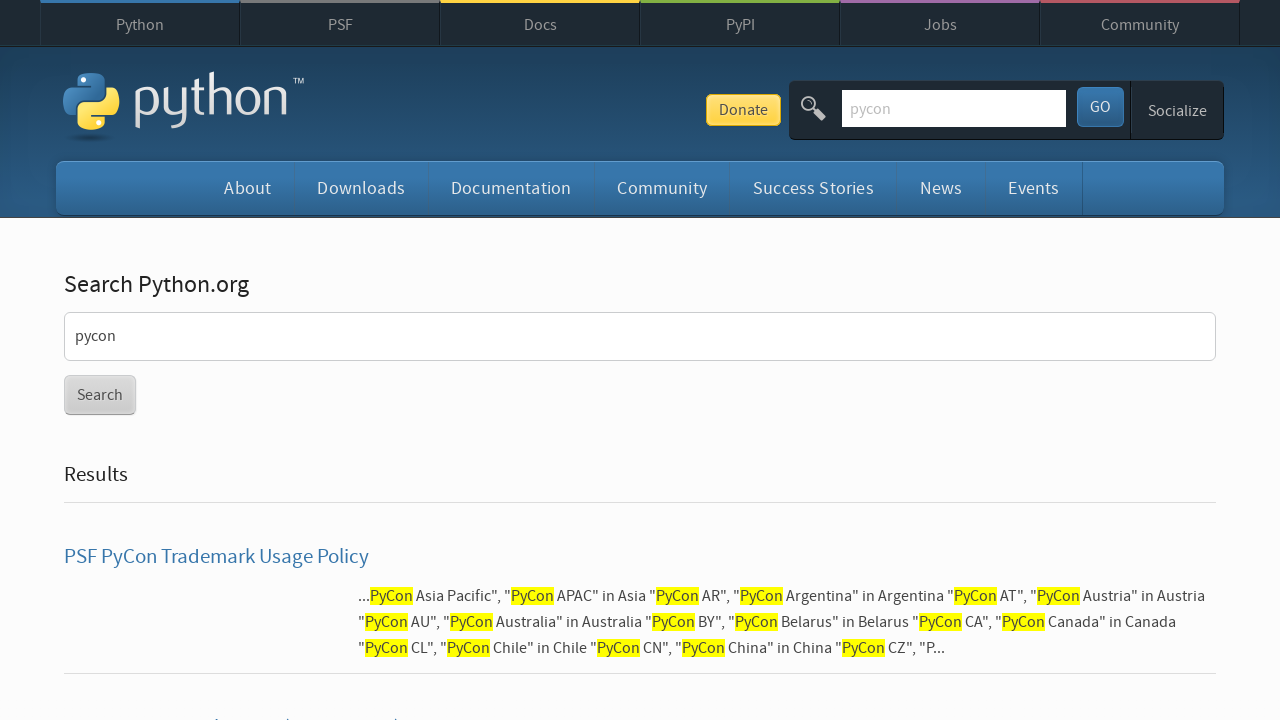

Search results page loaded and network idle
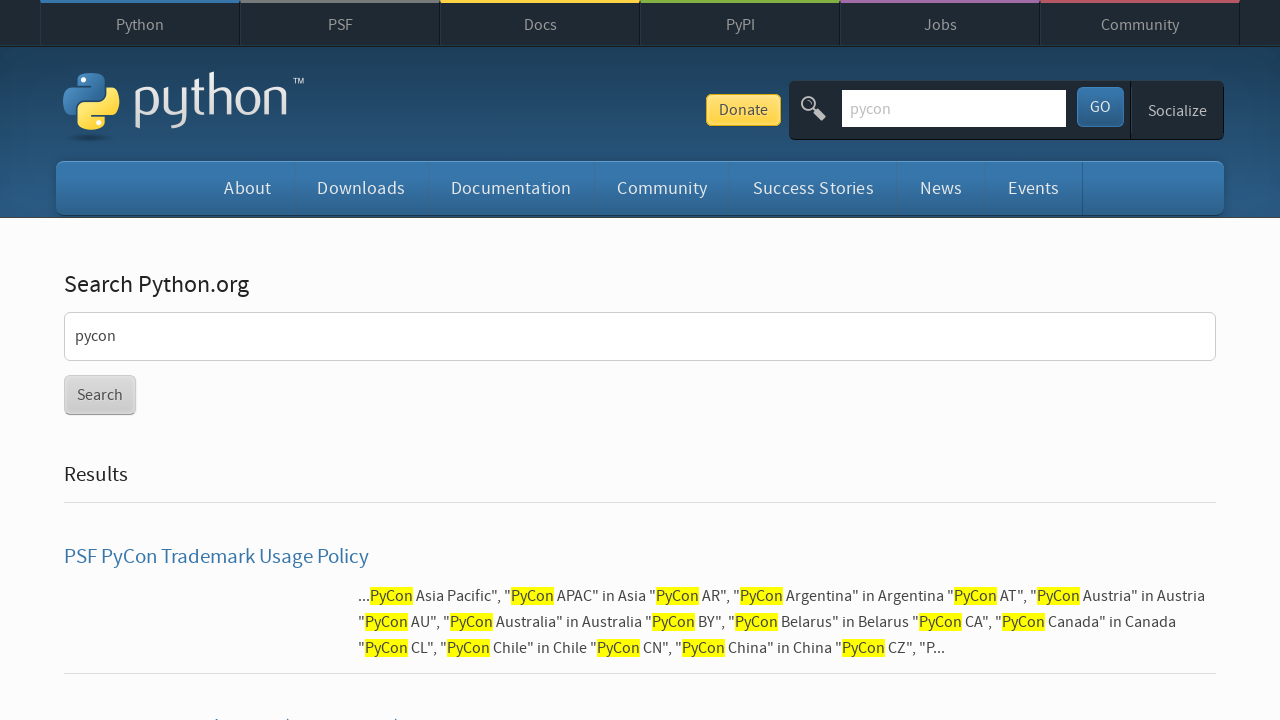

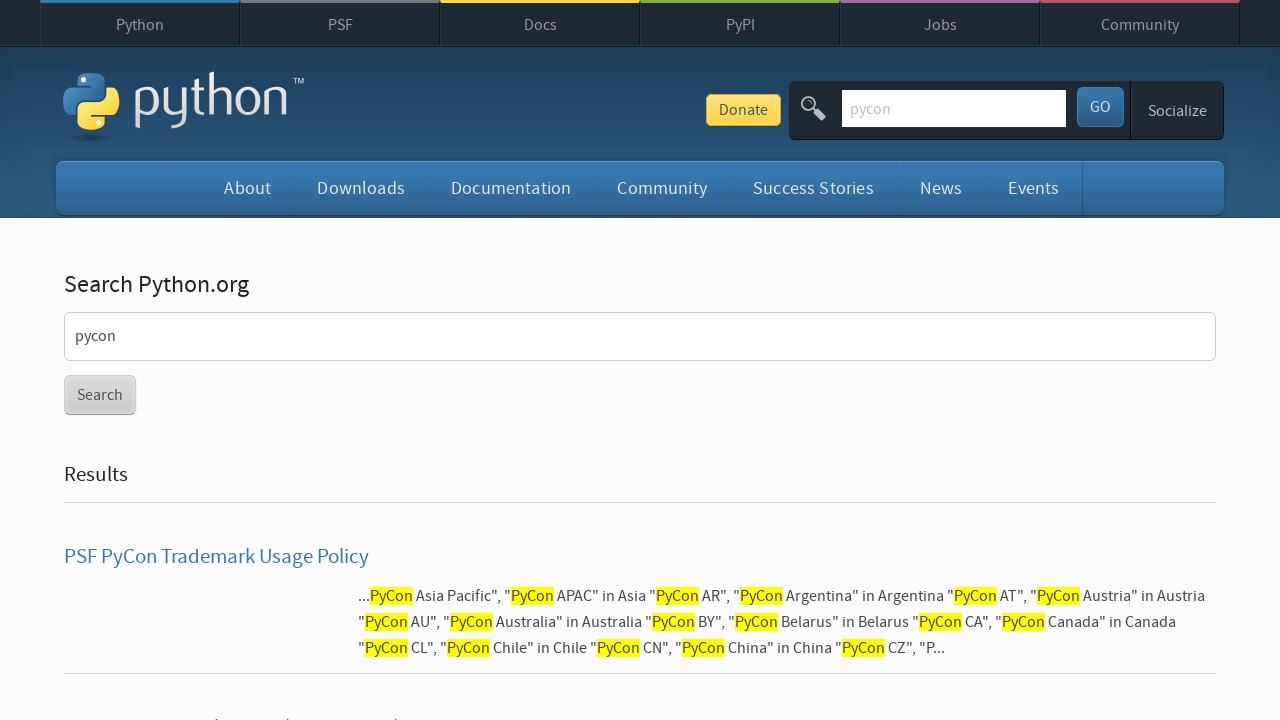